Tests hover functionality by hovering over the first avatar on the page and verifying that additional user information (caption) becomes visible.

Starting URL: http://the-internet.herokuapp.com/hovers

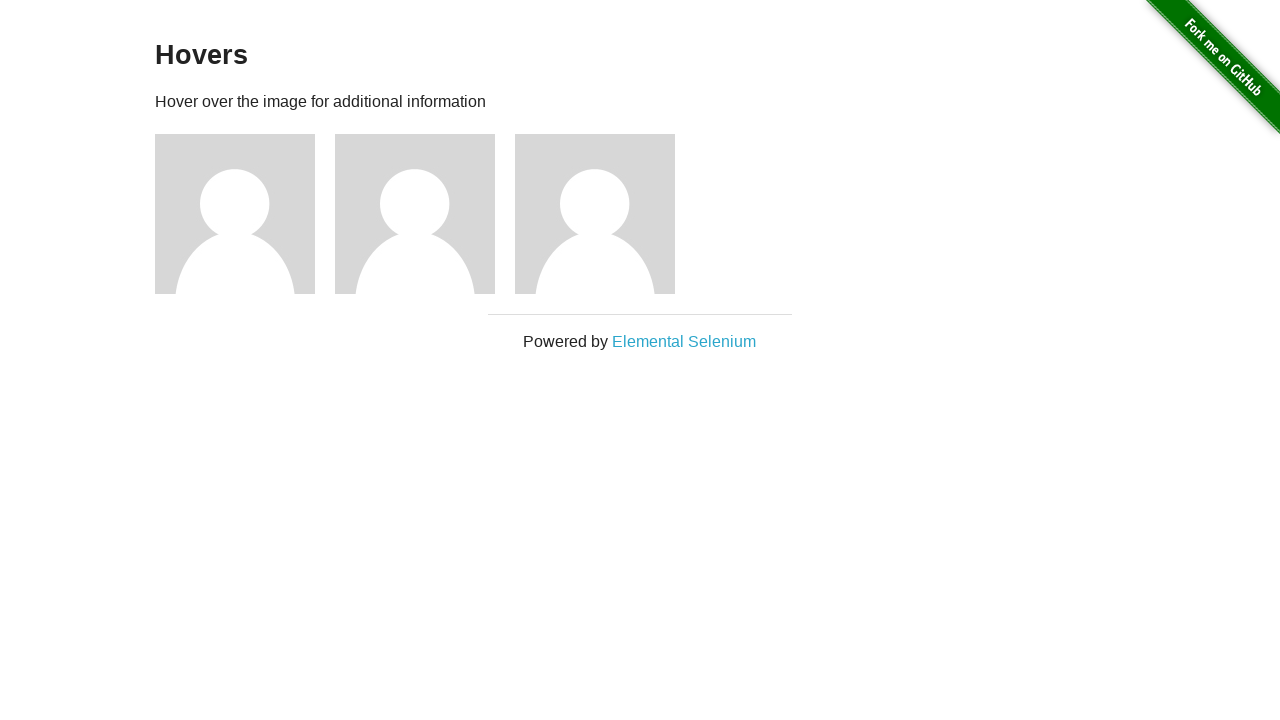

Located first avatar element
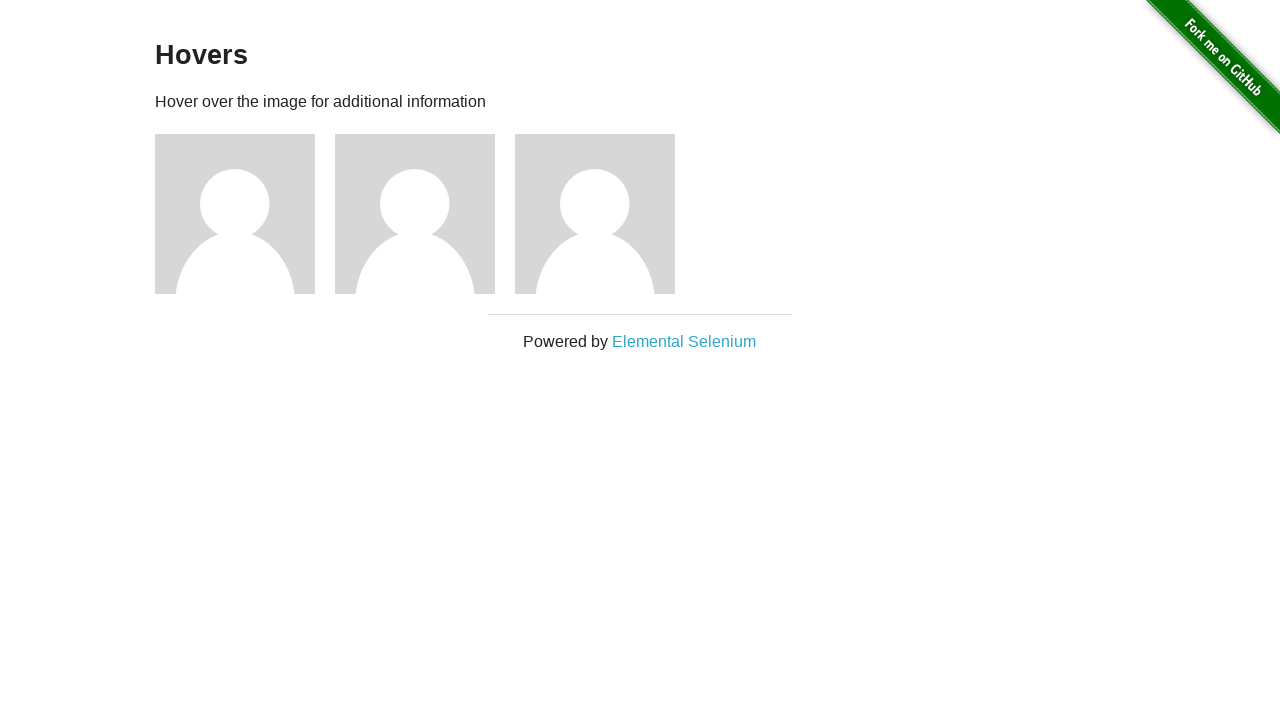

Hovered over first avatar at (245, 214) on .figure >> nth=0
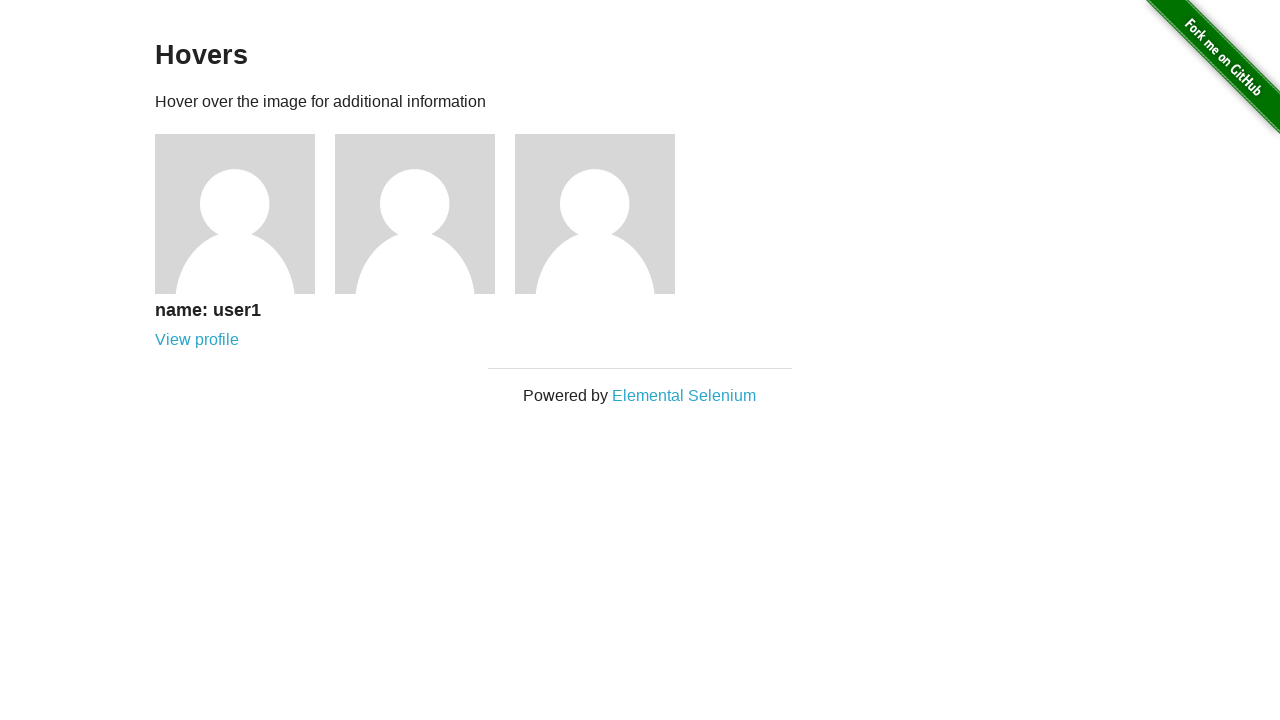

User information caption became visible
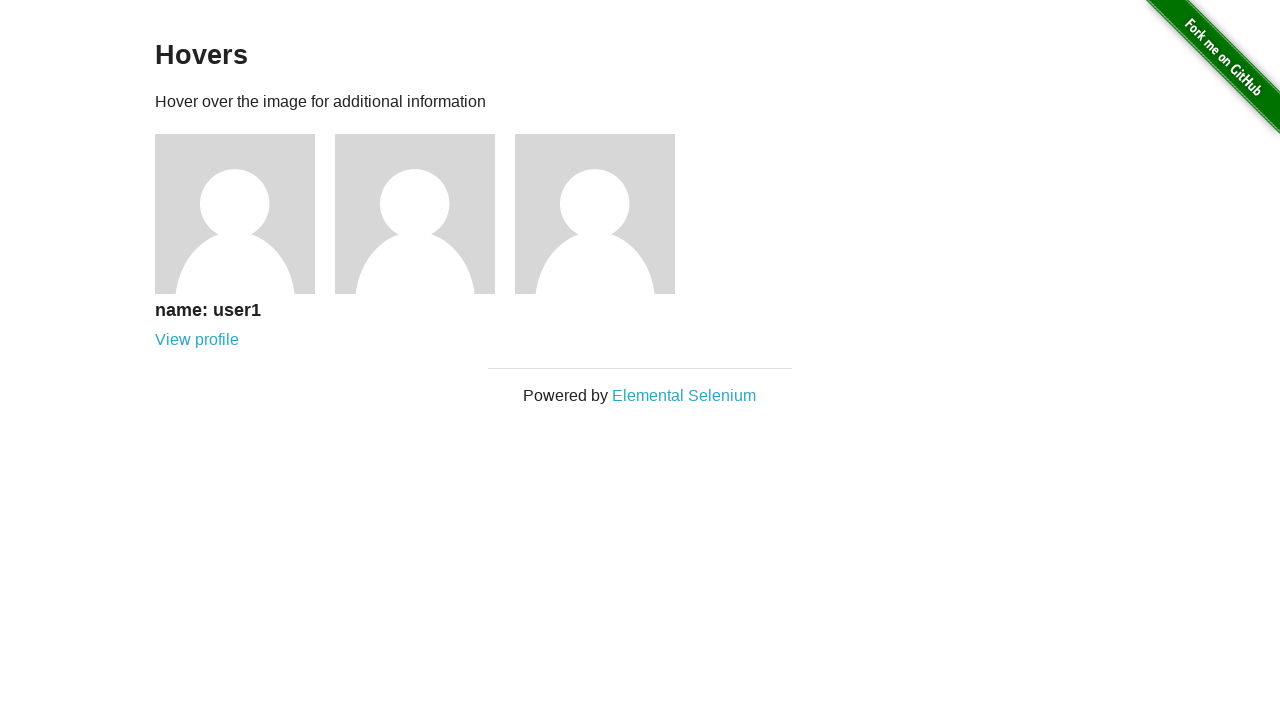

Verified that caption is visible
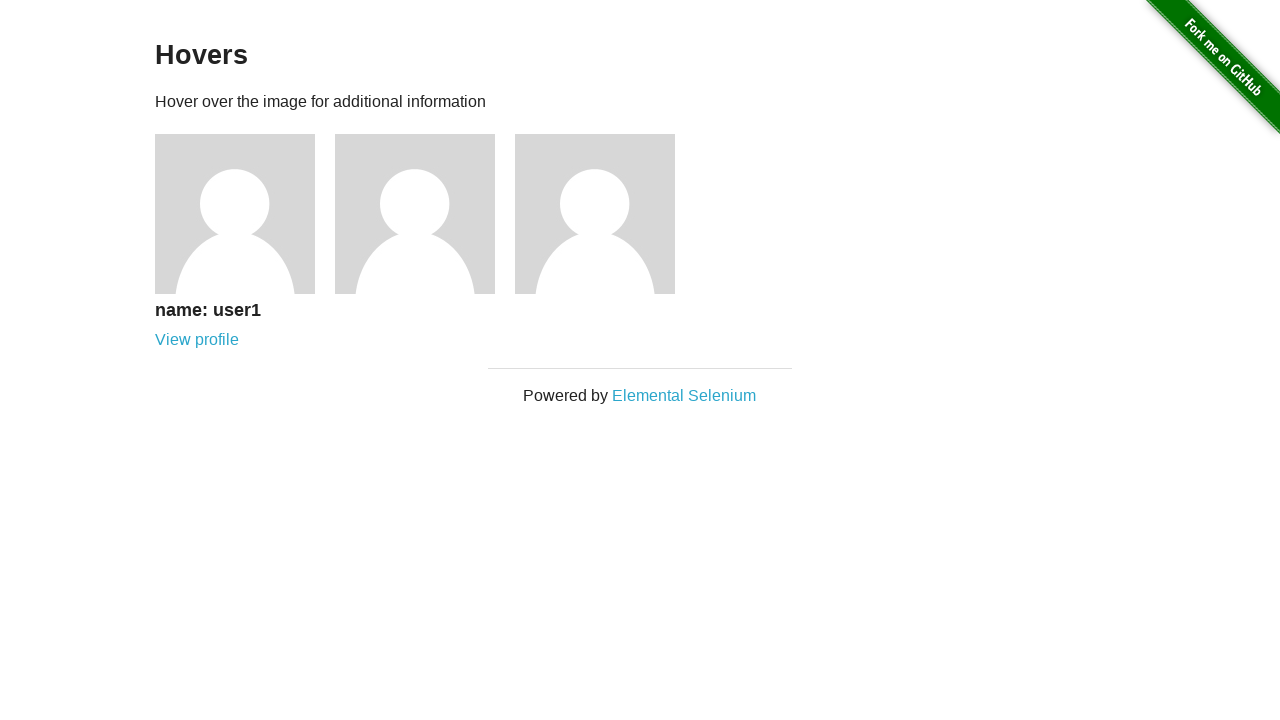

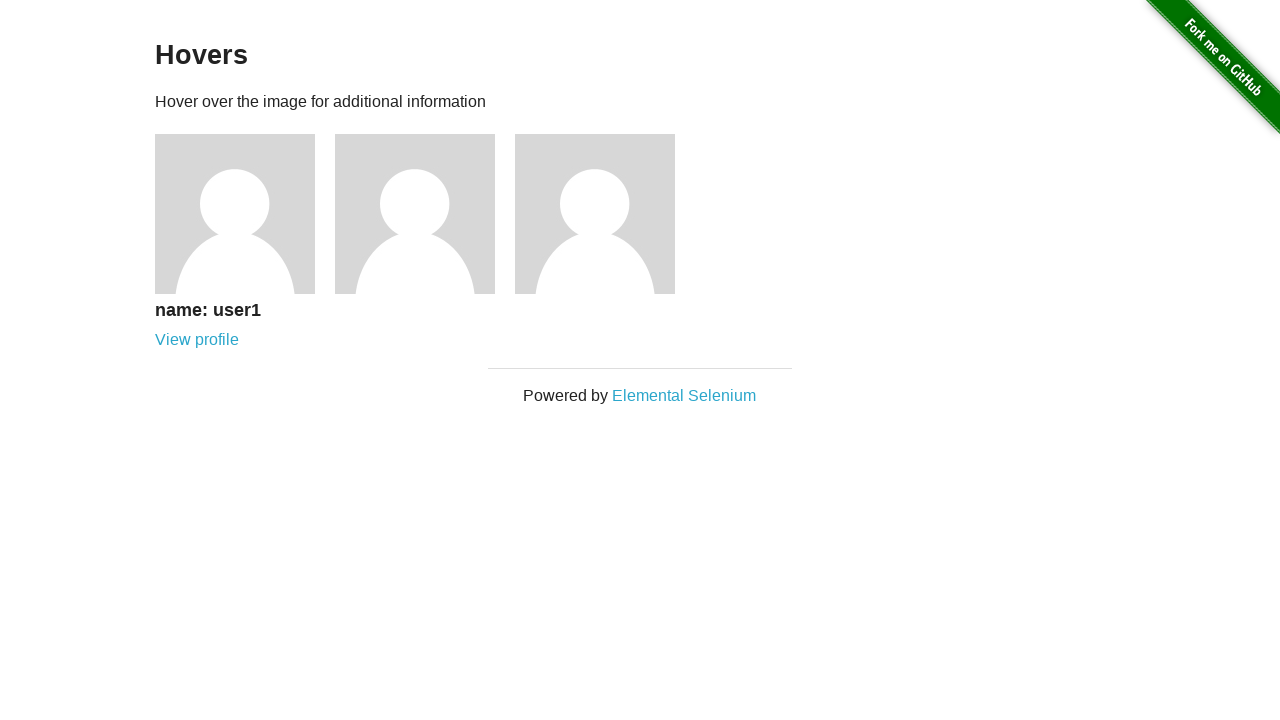